Tests dropdown menu functionality by locating a select element and verifying its options are accessible

Starting URL: https://www.globalsqa.com/demo-site/select-dropdown-menu/

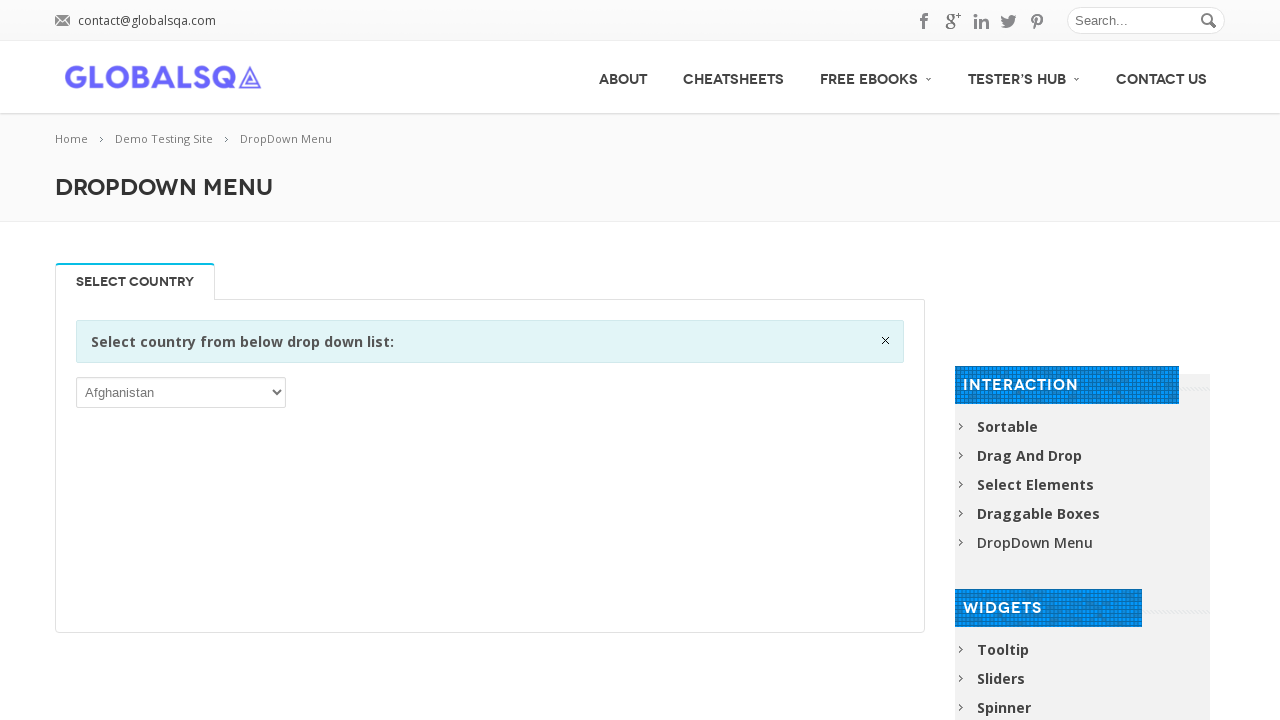

Waited for select dropdown element to be present
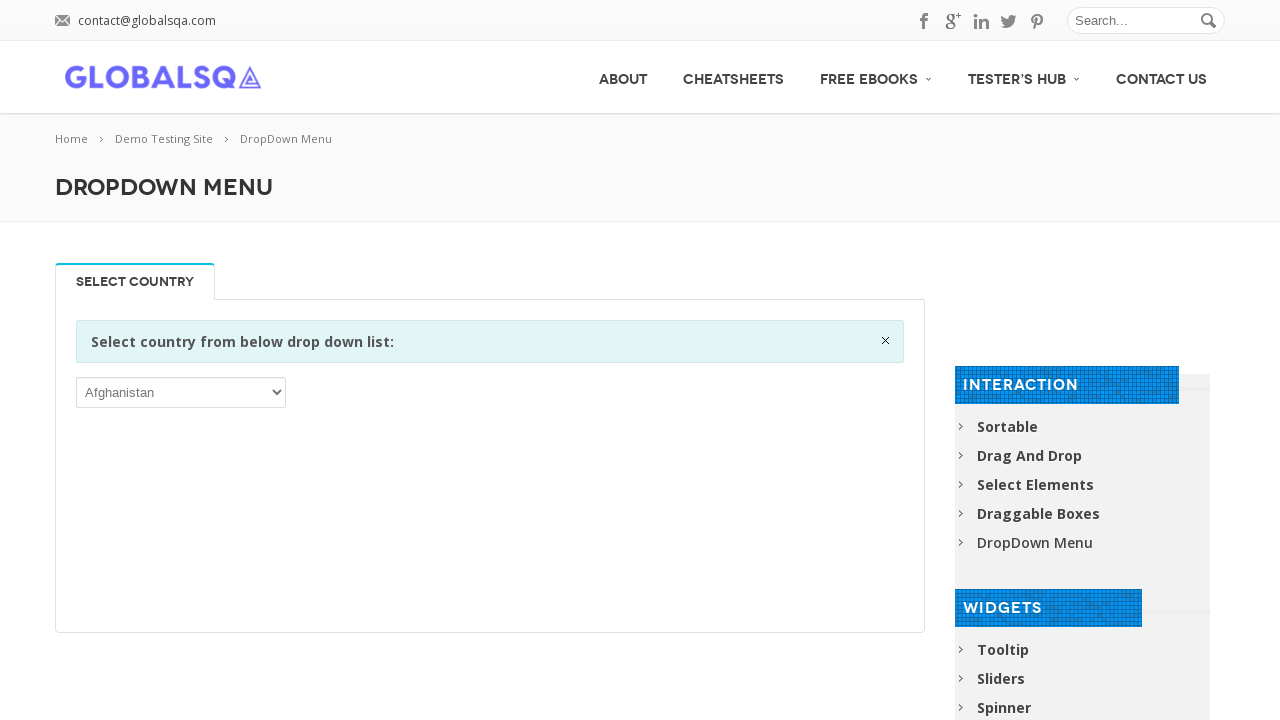

Located the first select dropdown element
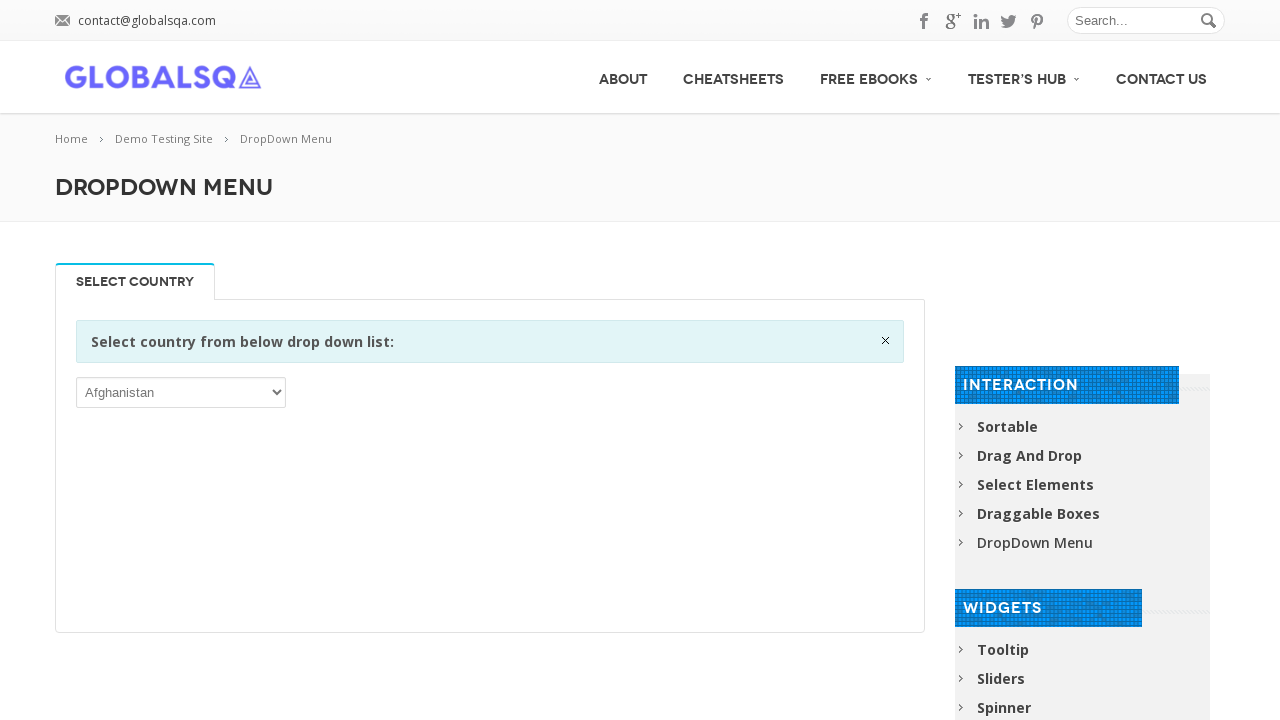

Verified dropdown is visible
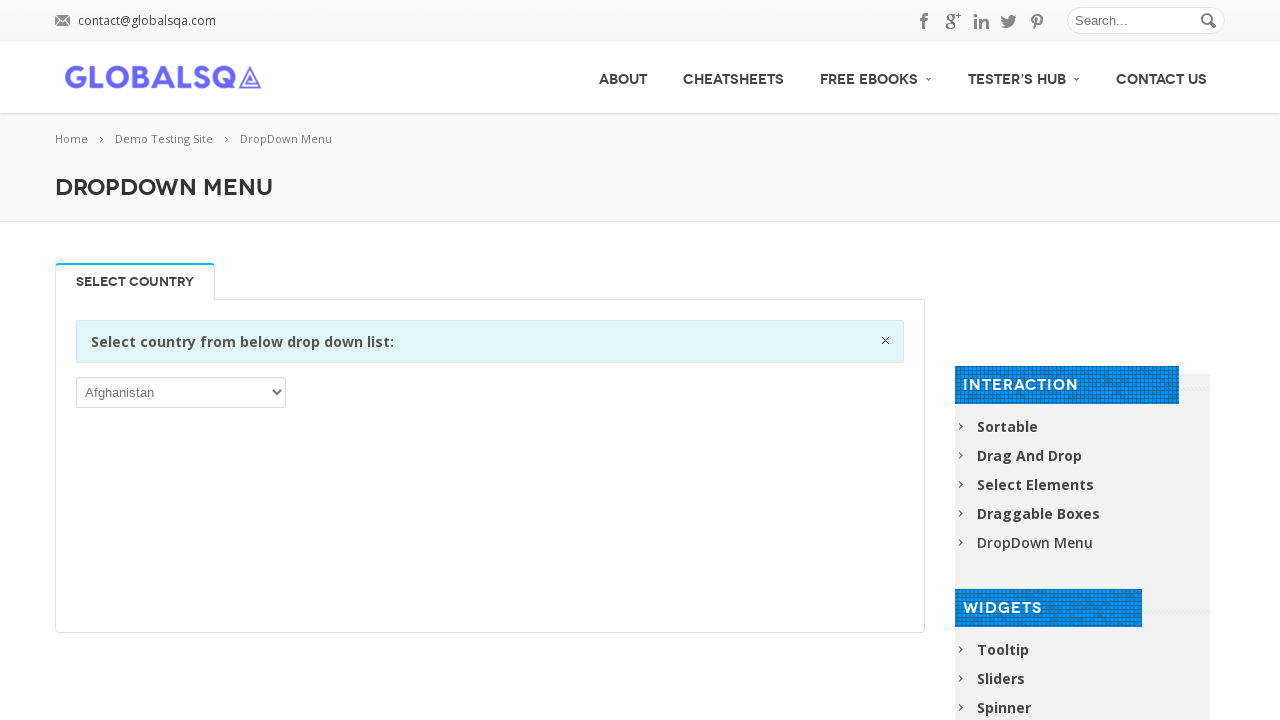

Retrieved all options from dropdown (found 249 options)
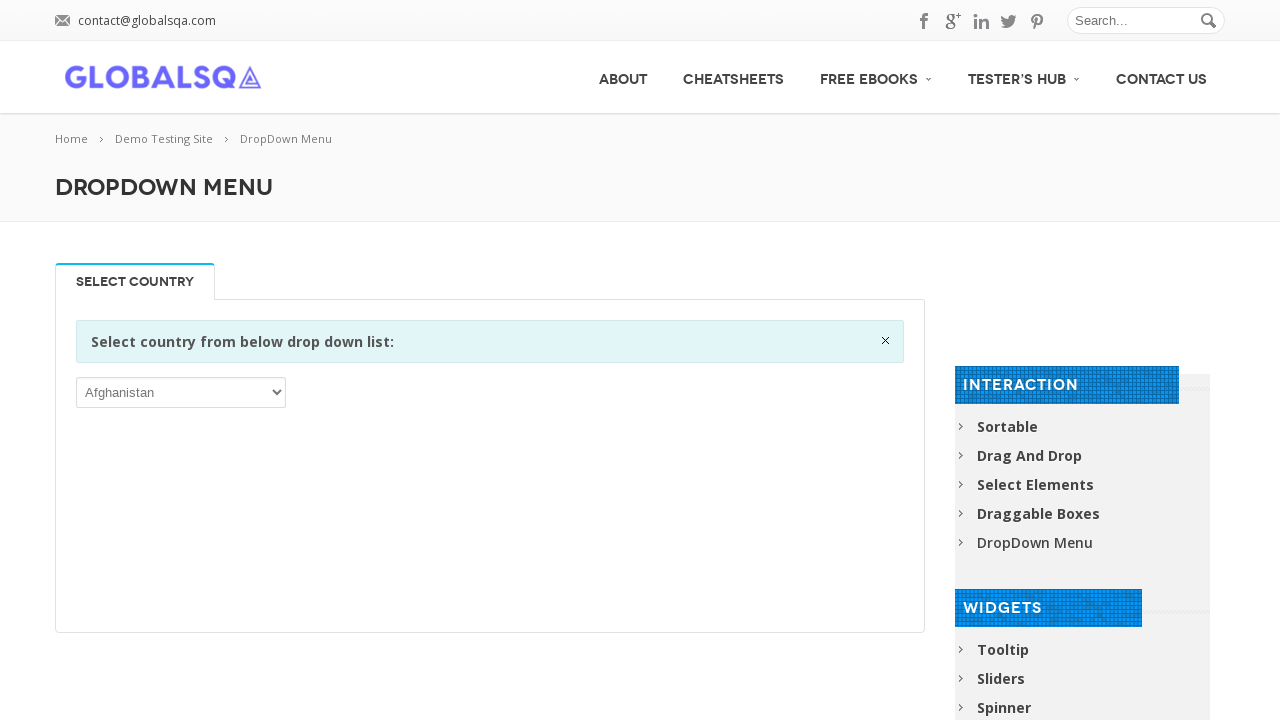

Selected the first option from dropdown to verify interactivity on select >> nth=0
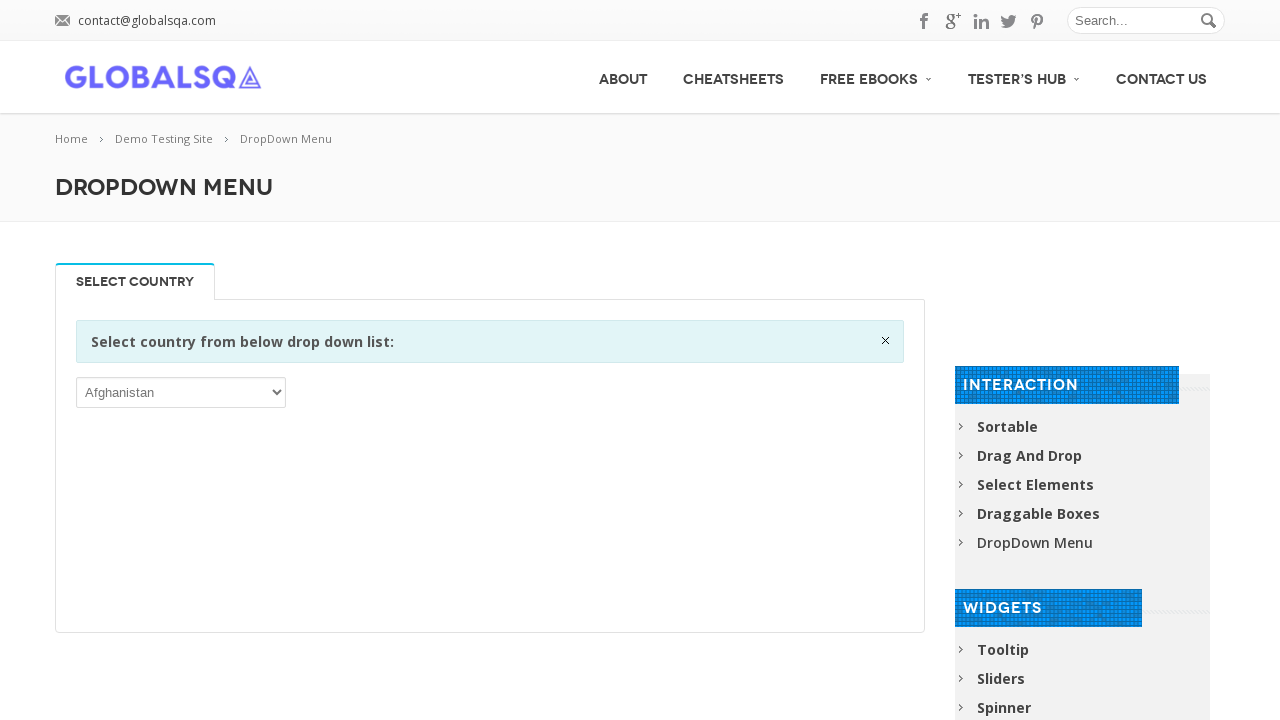

Selected the 5th option from dropdown to demonstrate interaction on select >> nth=0
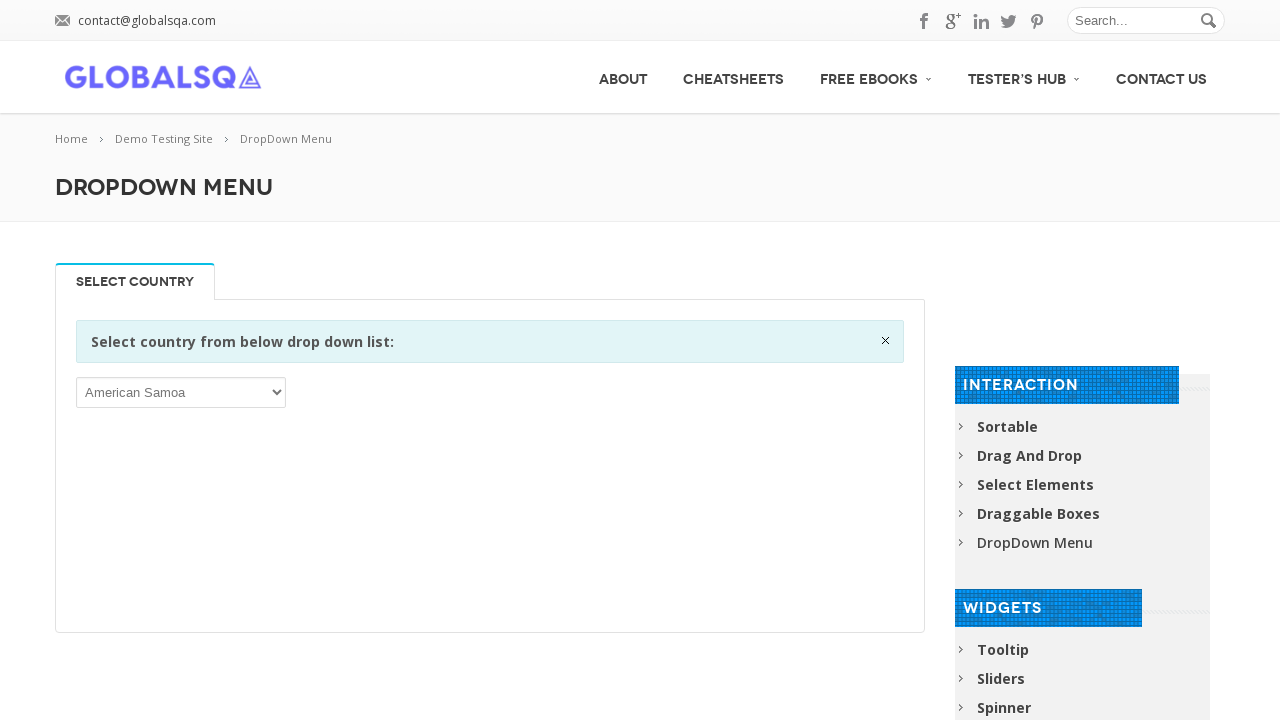

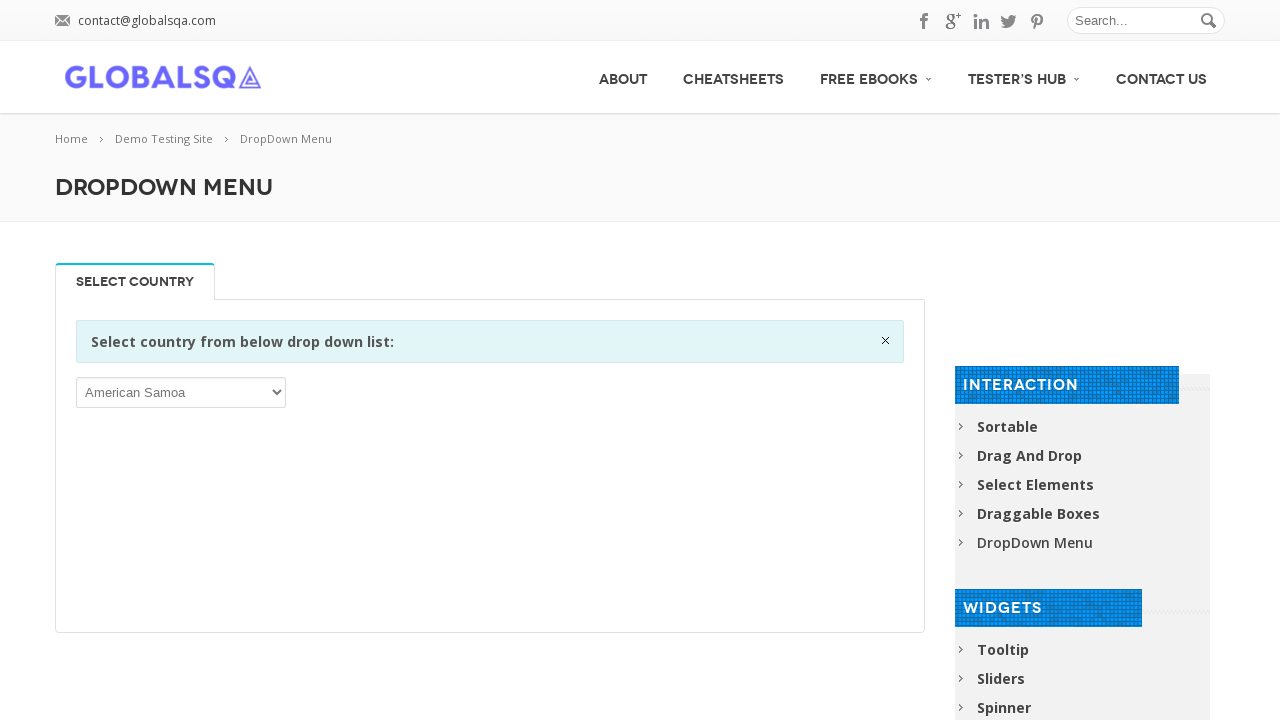